Tests that entering text instead of a number displays the correct error message "Please enter a number"

Starting URL: https://kristinek.github.io/site/tasks/enter_a_number

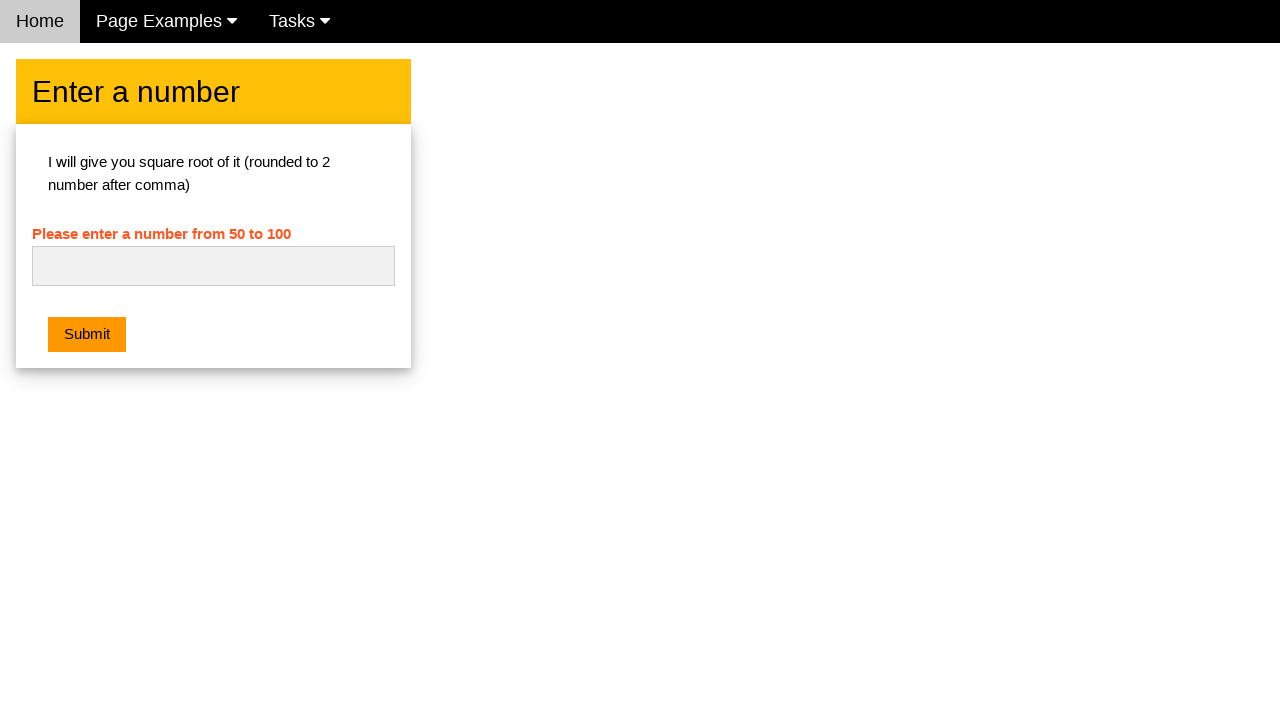

Navigated to the enter a number task page
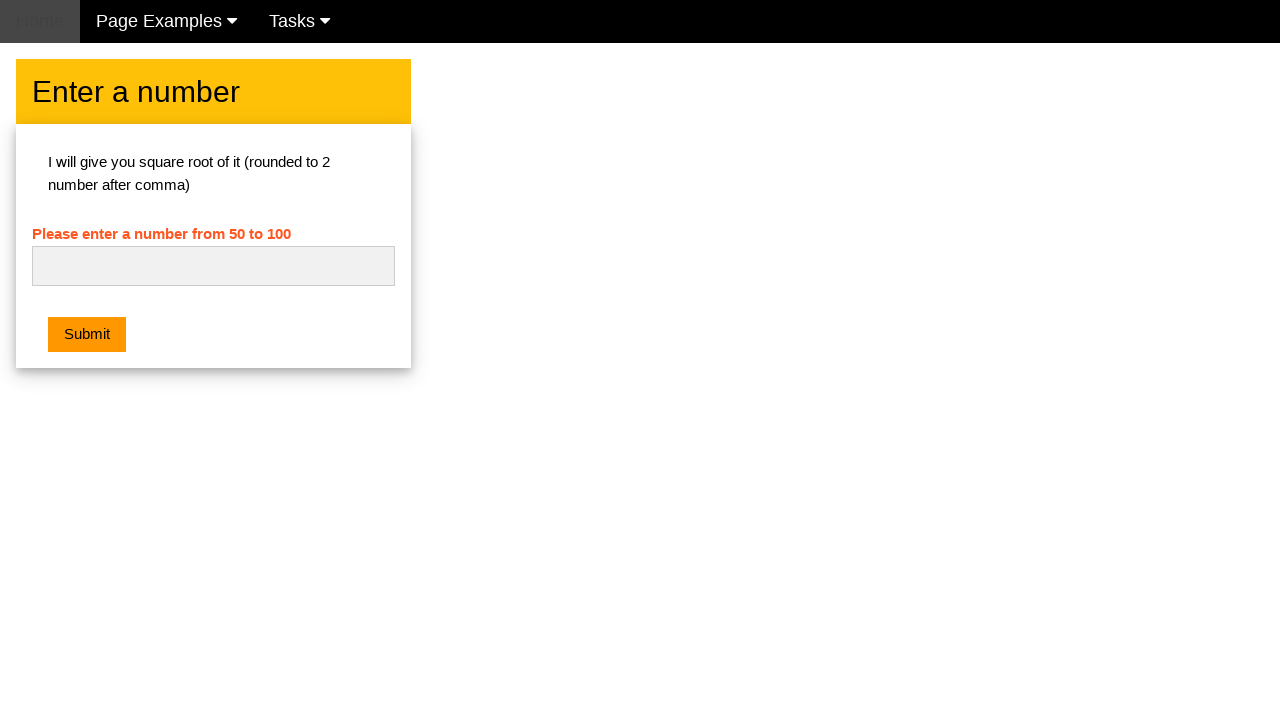

Entered 'text' into the number input field on #numb
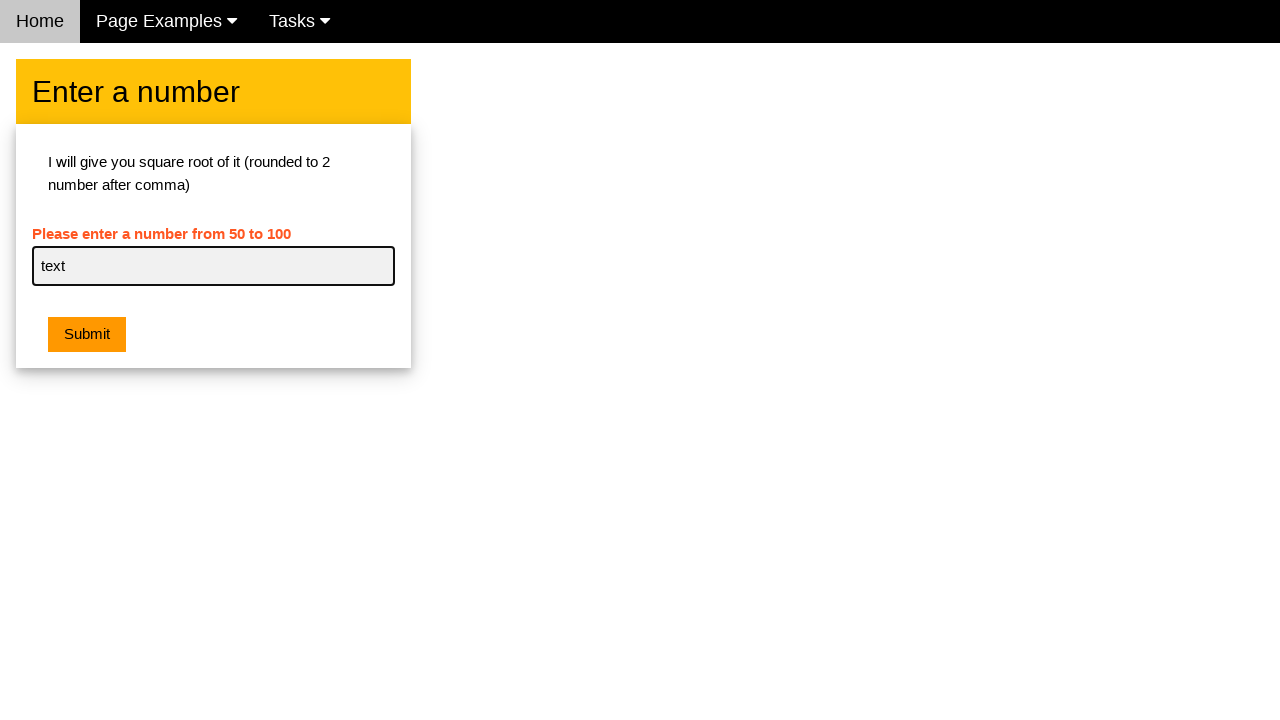

Clicked the submit button at (87, 335) on .w3-btn
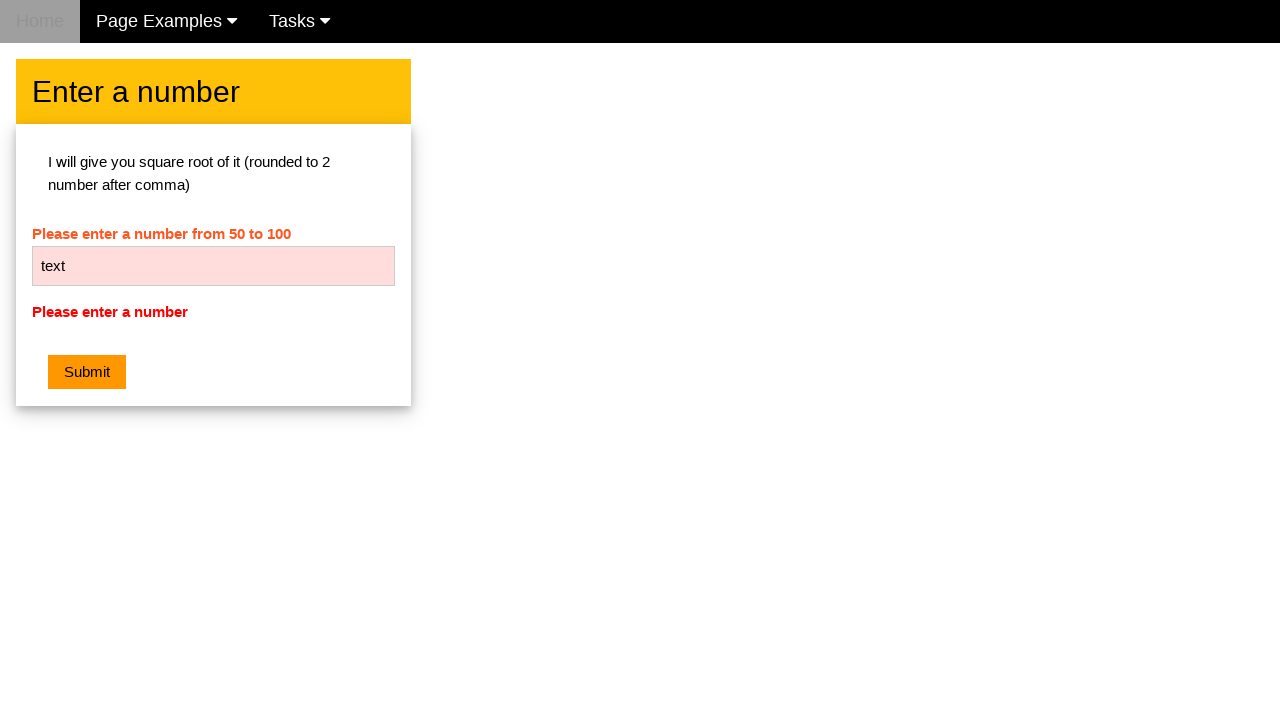

Error message element became visible
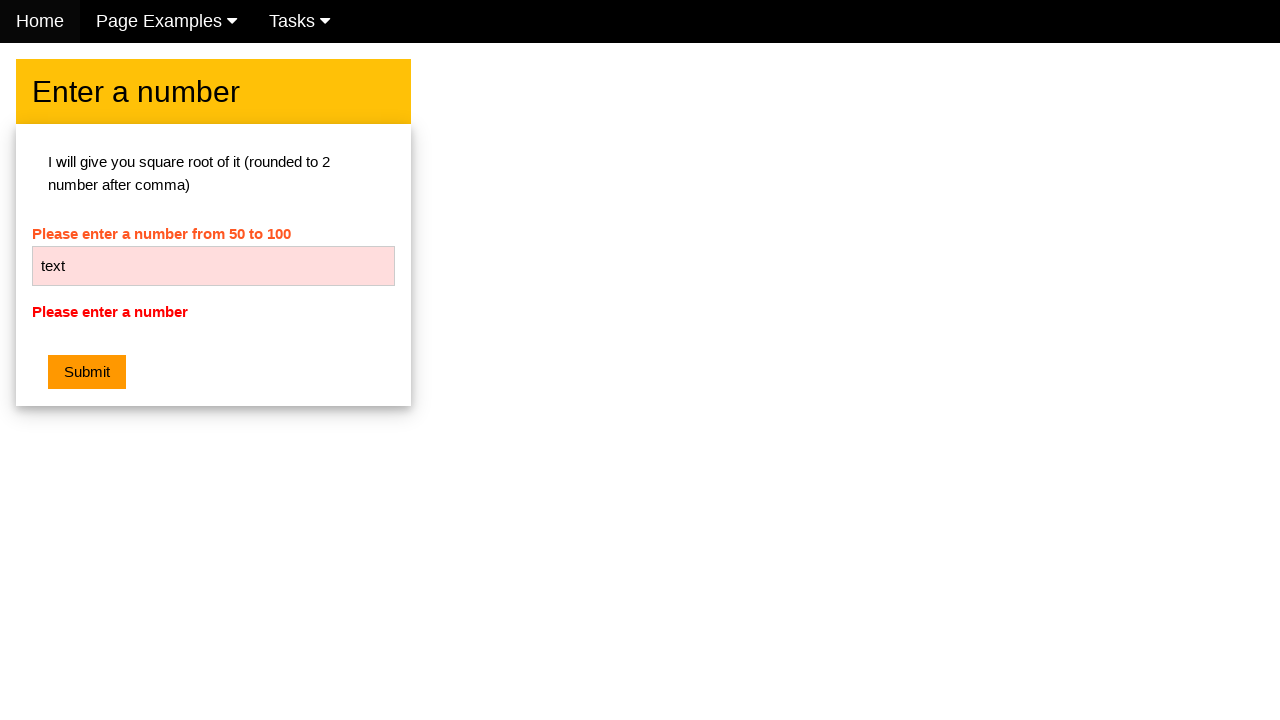

Retrieved error message text: 'Please enter a number'
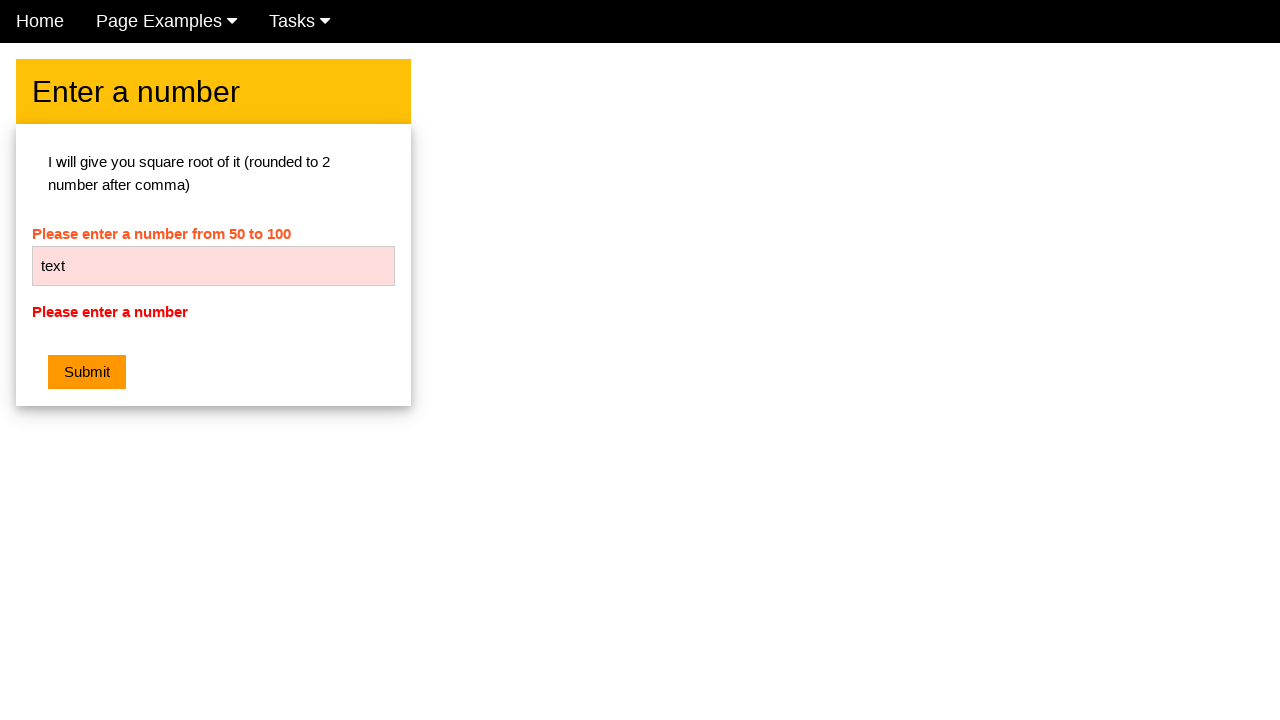

Verified error message matches expected text 'Please enter a number'
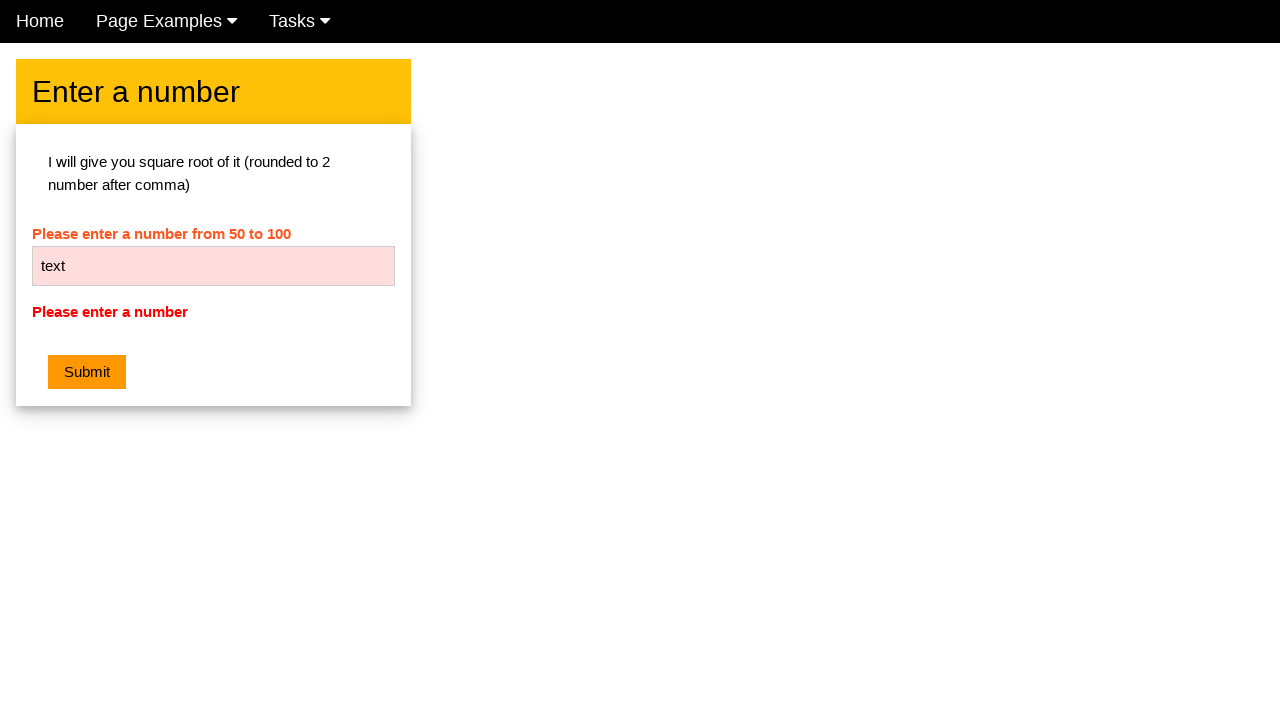

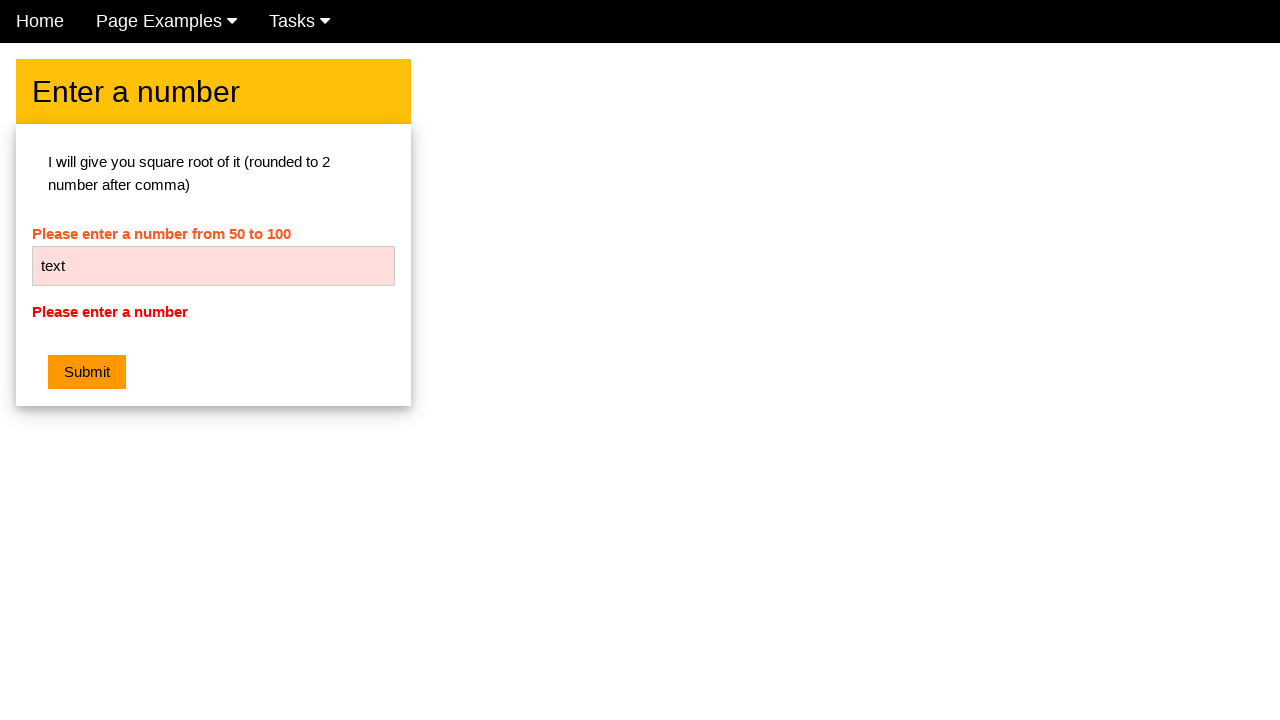